Tests the range slider by dragging it and verifying the value changes

Starting URL: https://bonigarcia.dev/selenium-webdriver-java/web-form.html

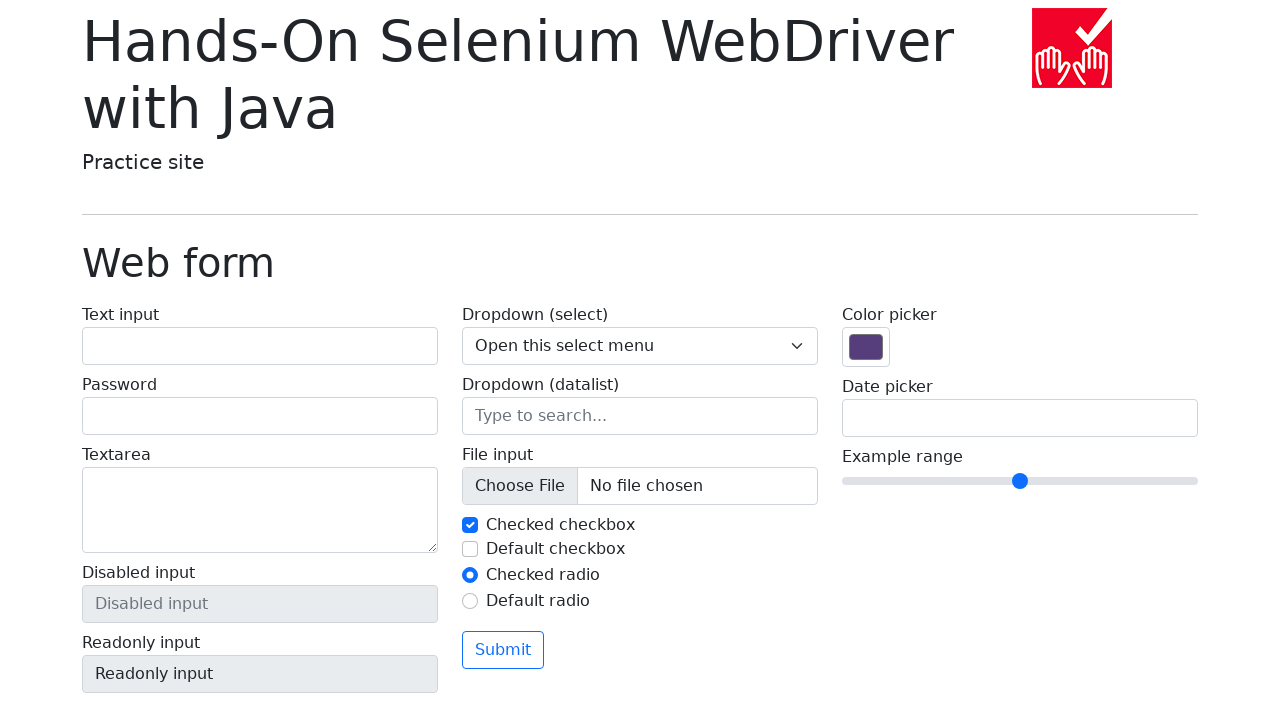

Located the 'Example range' label
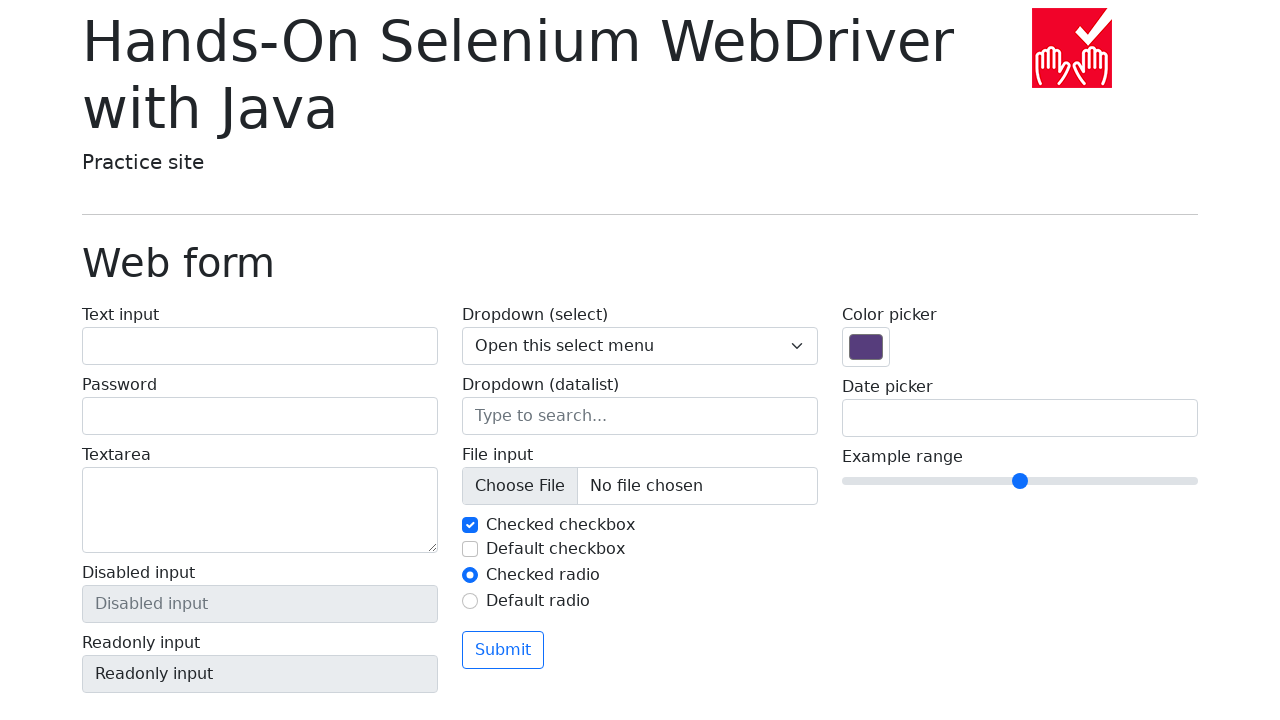

Verified label text is 'Example range'
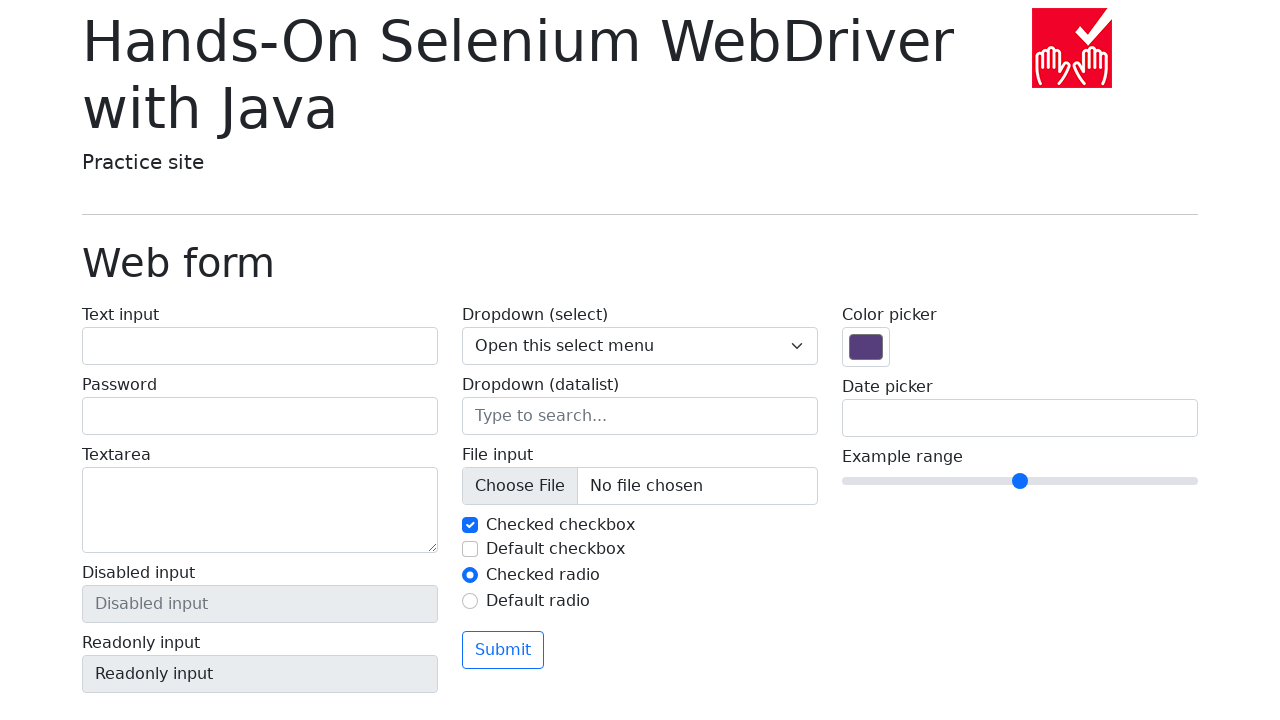

Located the range slider element
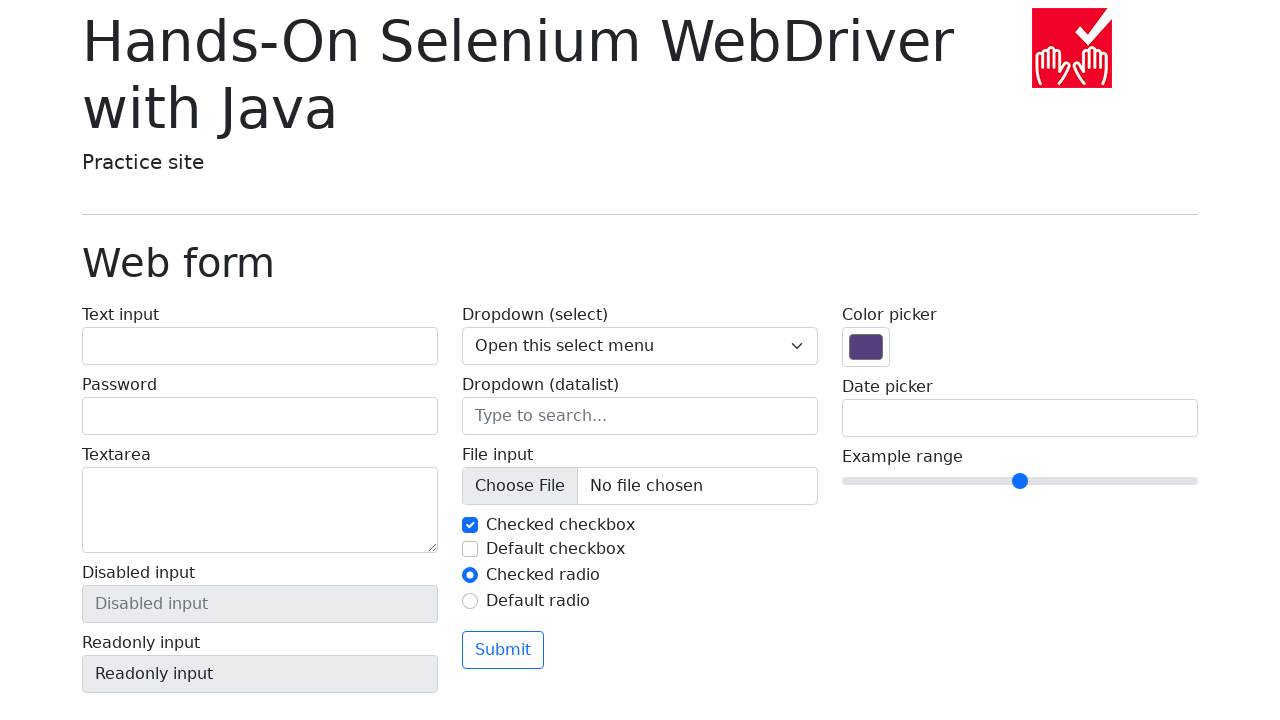

Clicked on the range slider at (1020, 481) on [name='my-range']
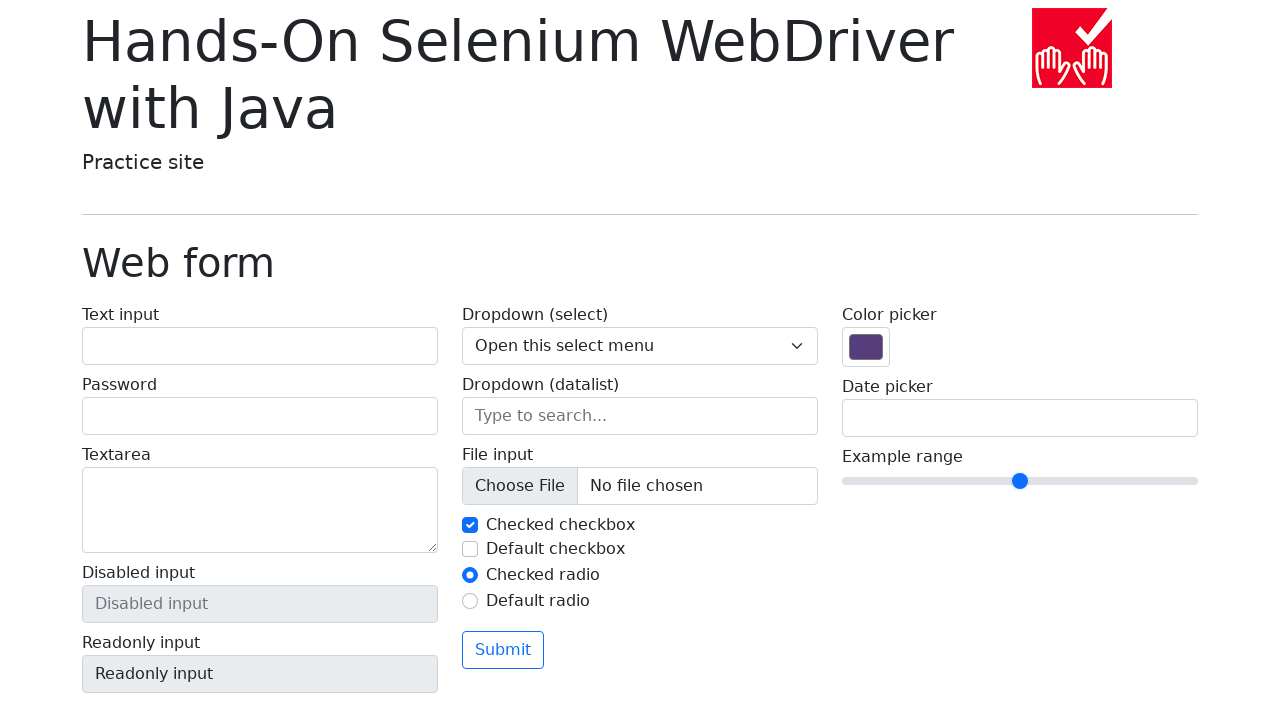

Retrieved initial slider value: 5
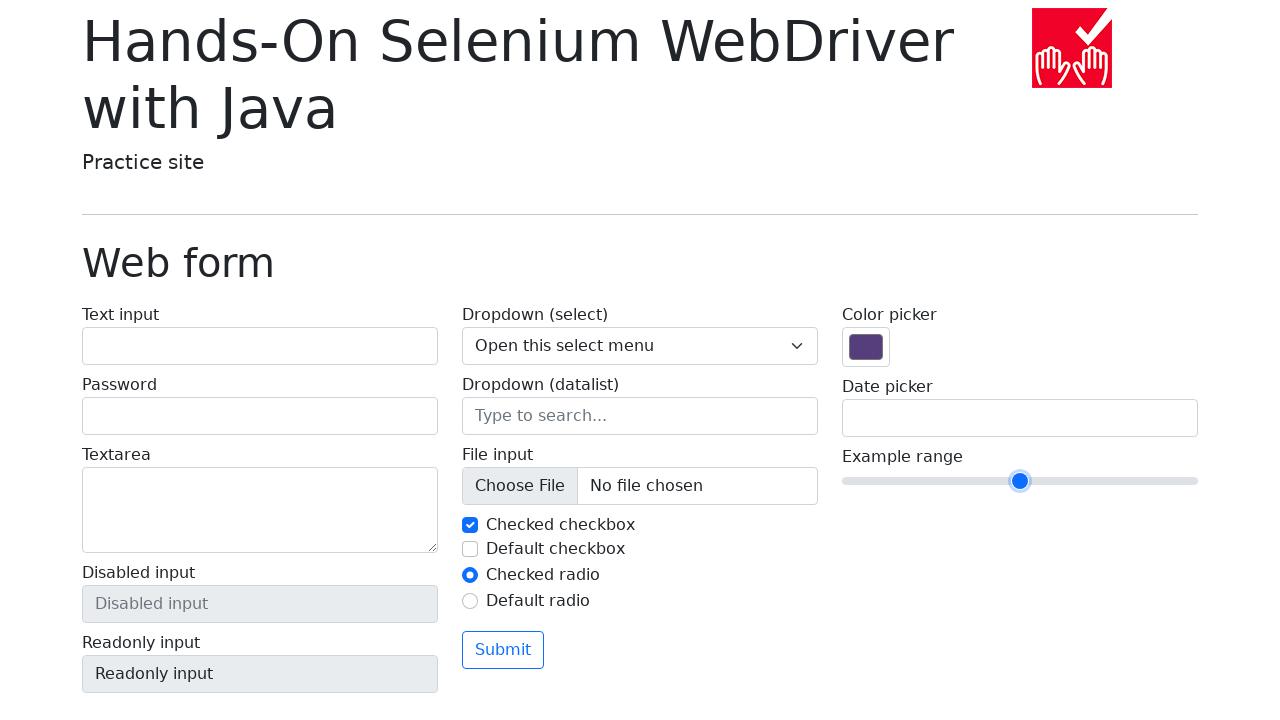

Got bounding box coordinates of the slider
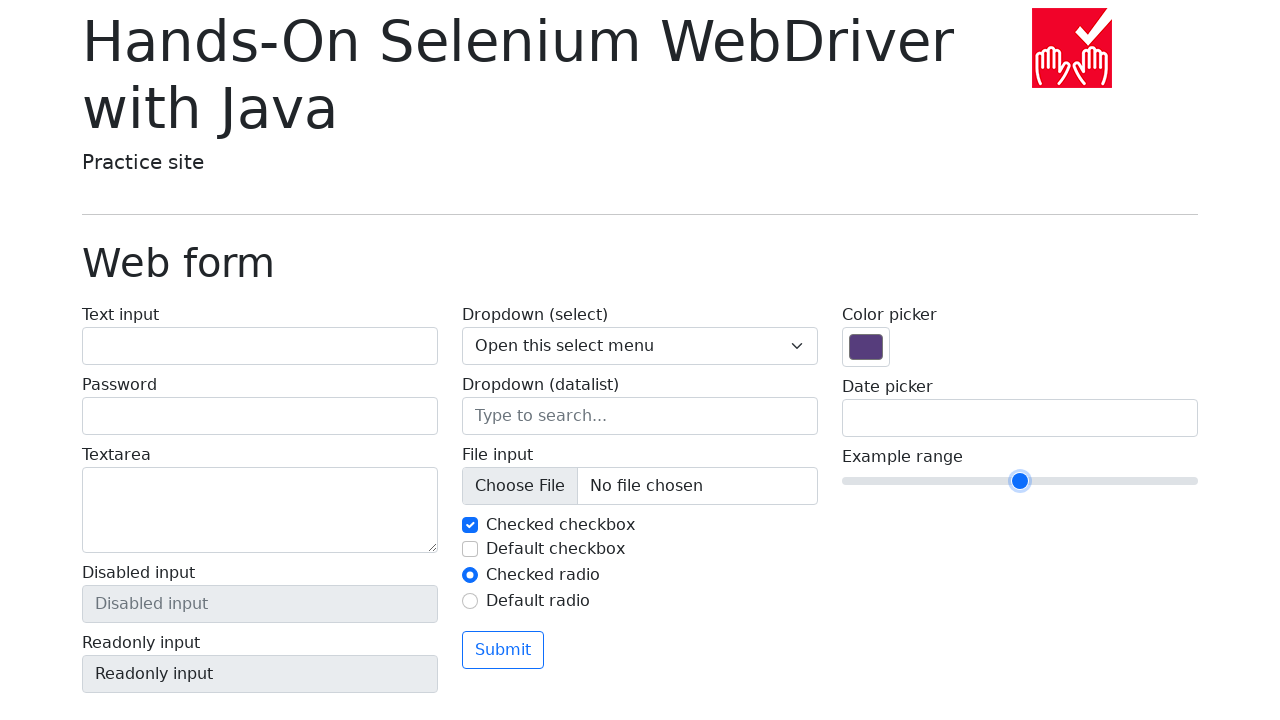

Moved mouse to center of slider at (1020, 481)
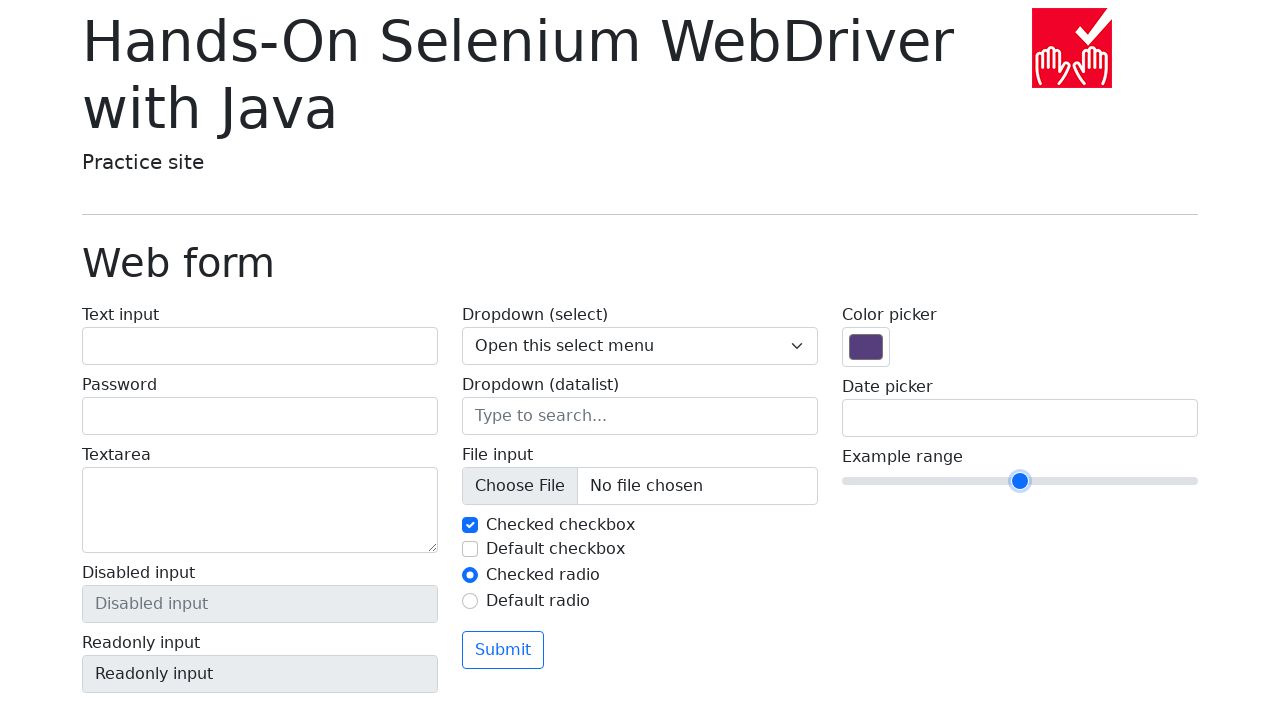

Pressed down mouse button on slider at (1020, 481)
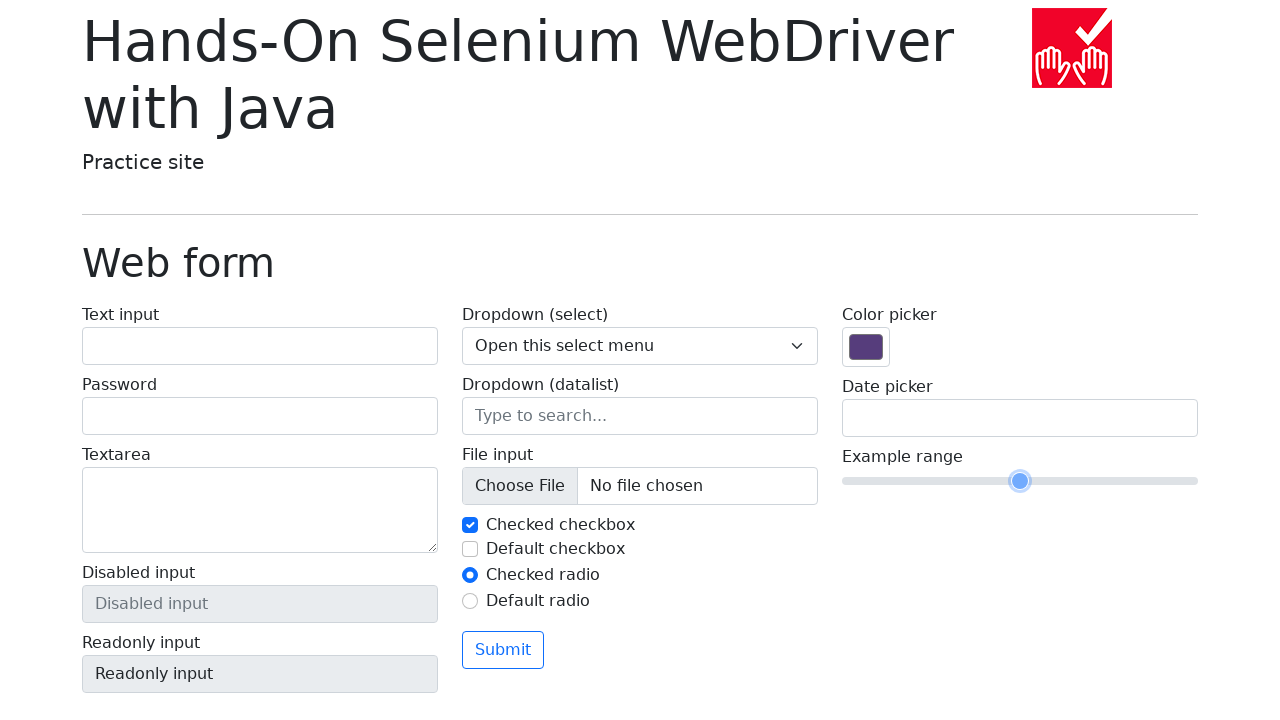

Dragged slider 50 pixels to the right at (1070, 481)
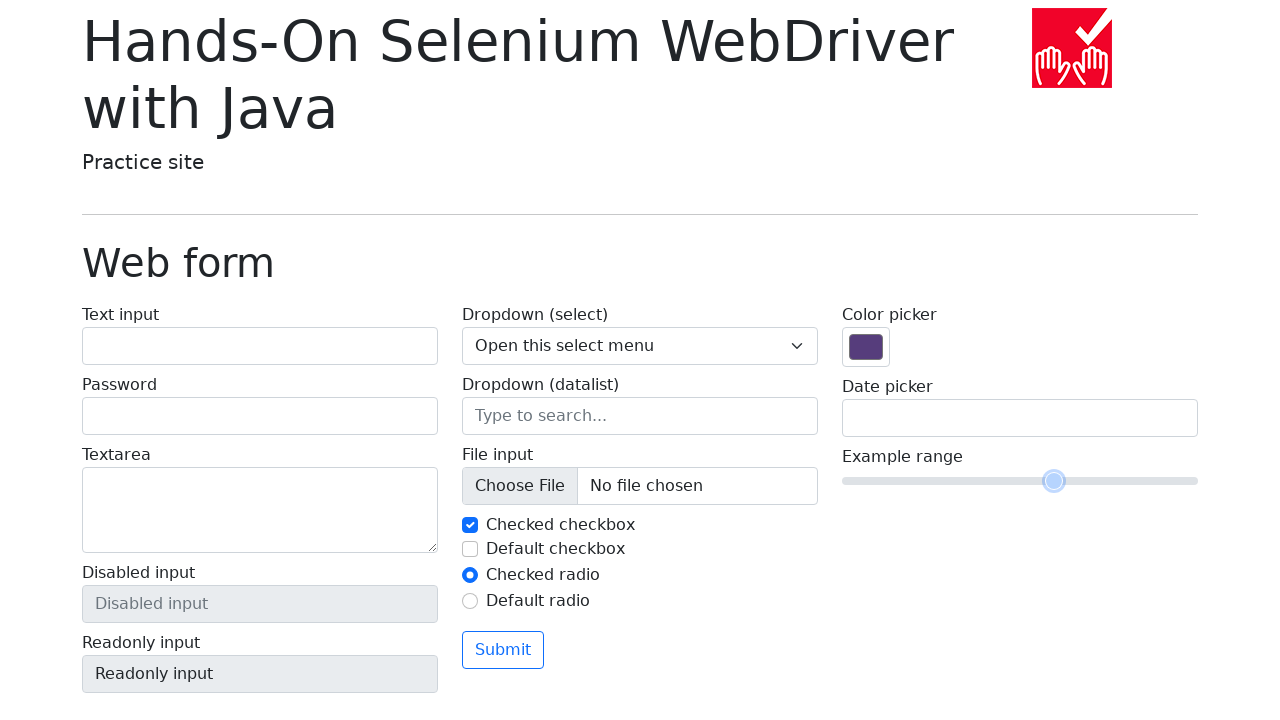

Released mouse button after dragging at (1070, 481)
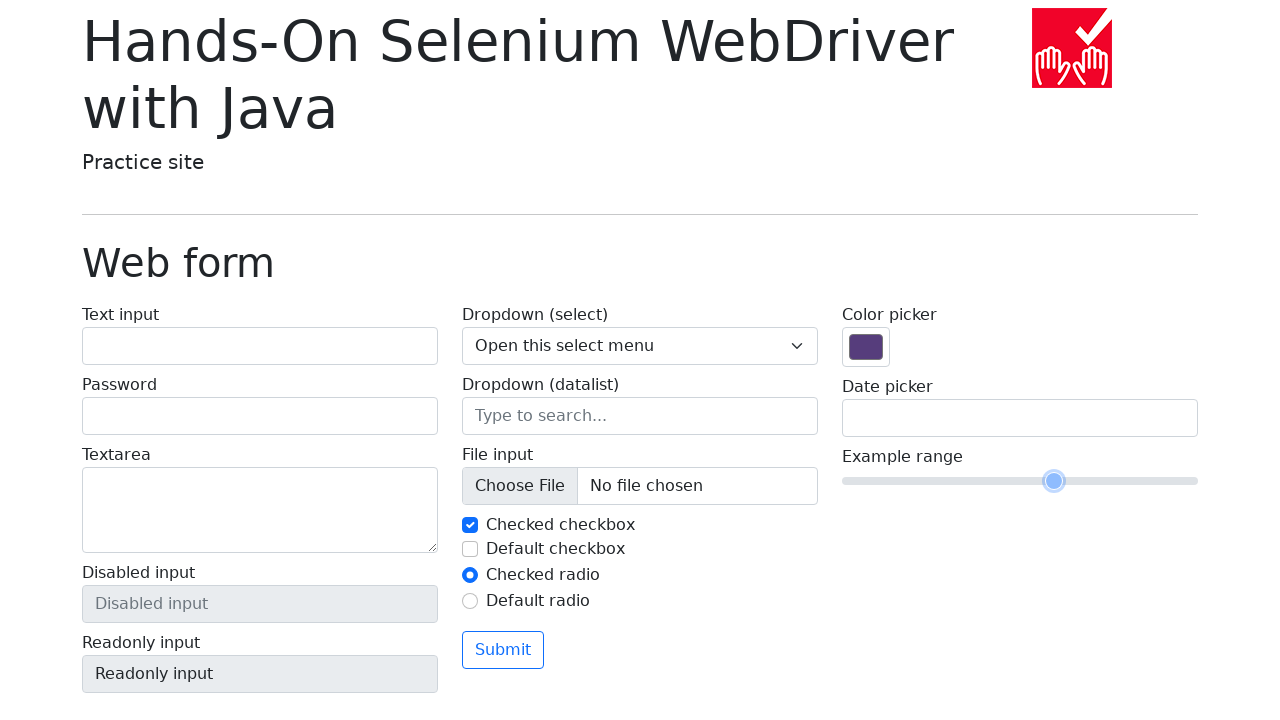

Retrieved new slider value: 6
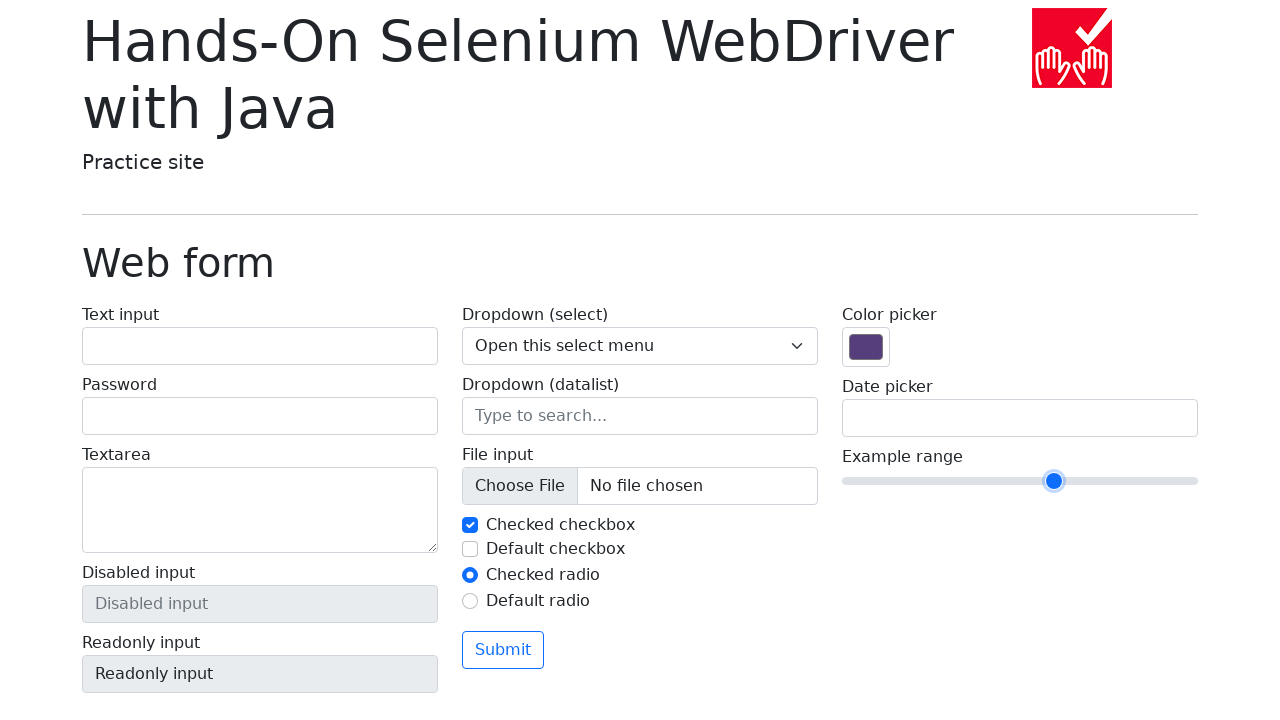

Verified slider value changed from 5 to 6
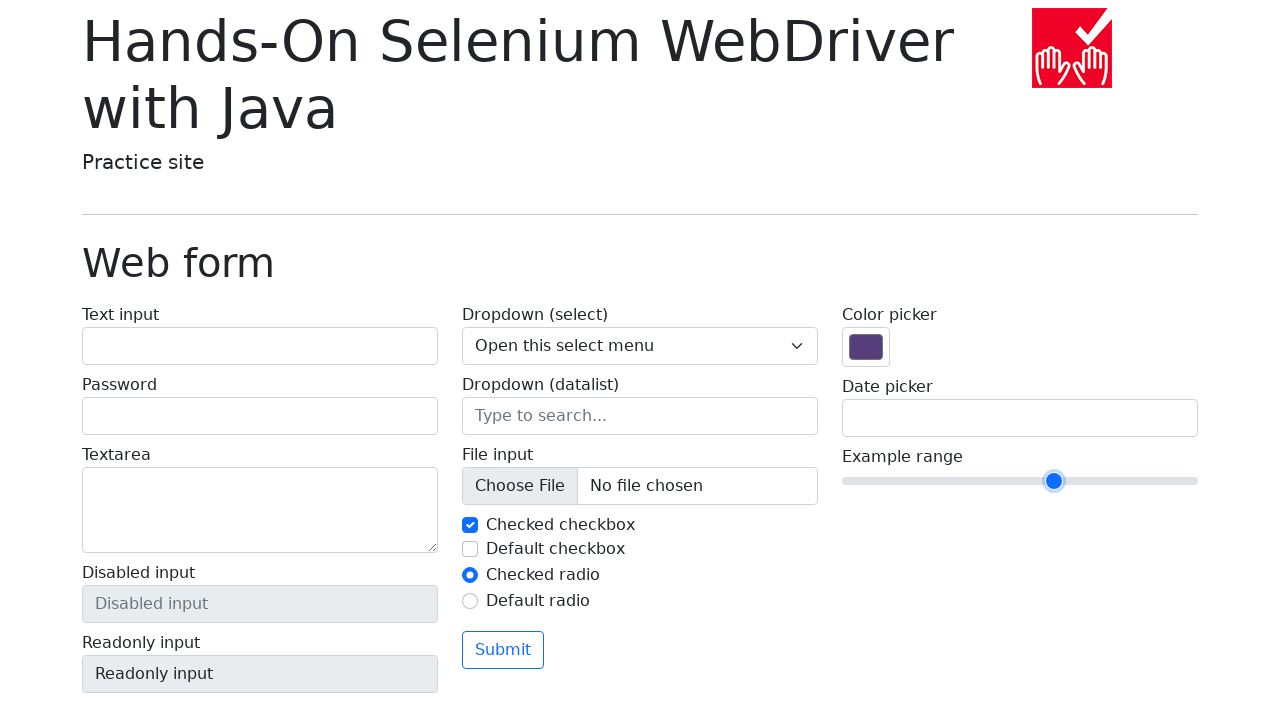

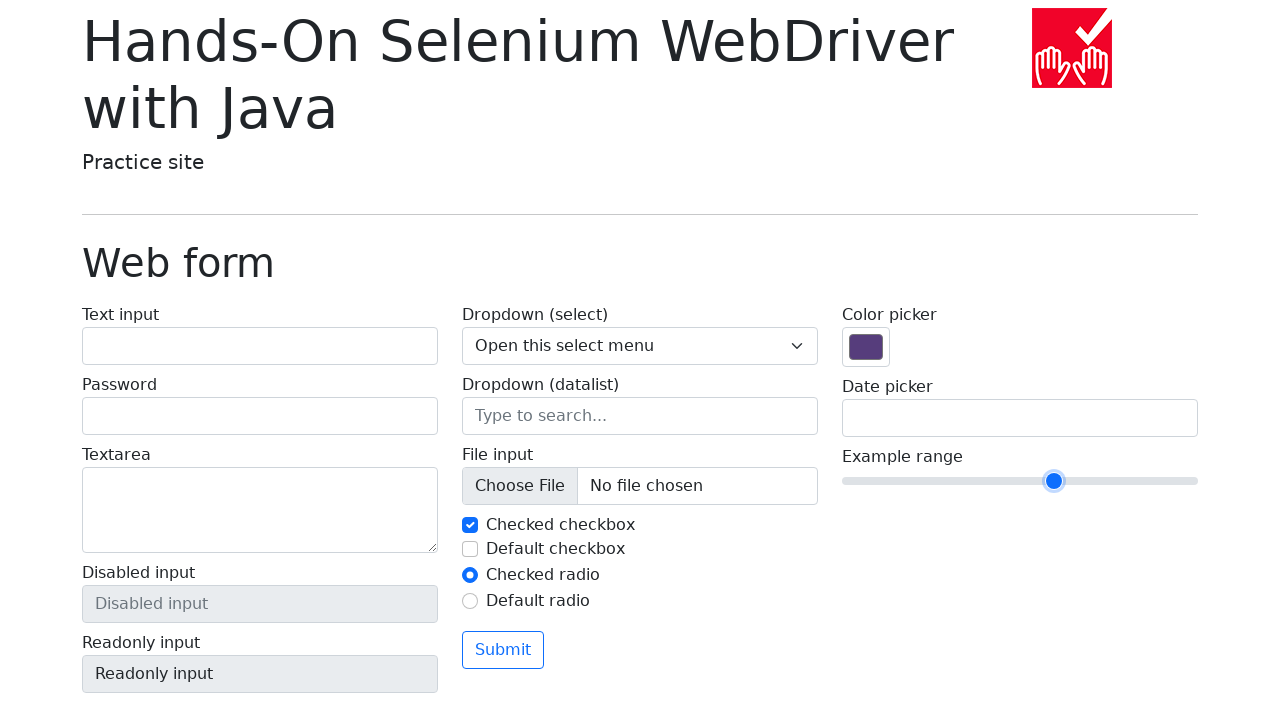